Tests that the Reset link has the correct href attribute pointing to the reset endpoint

Starting URL: https://cs1632.appspot.com/

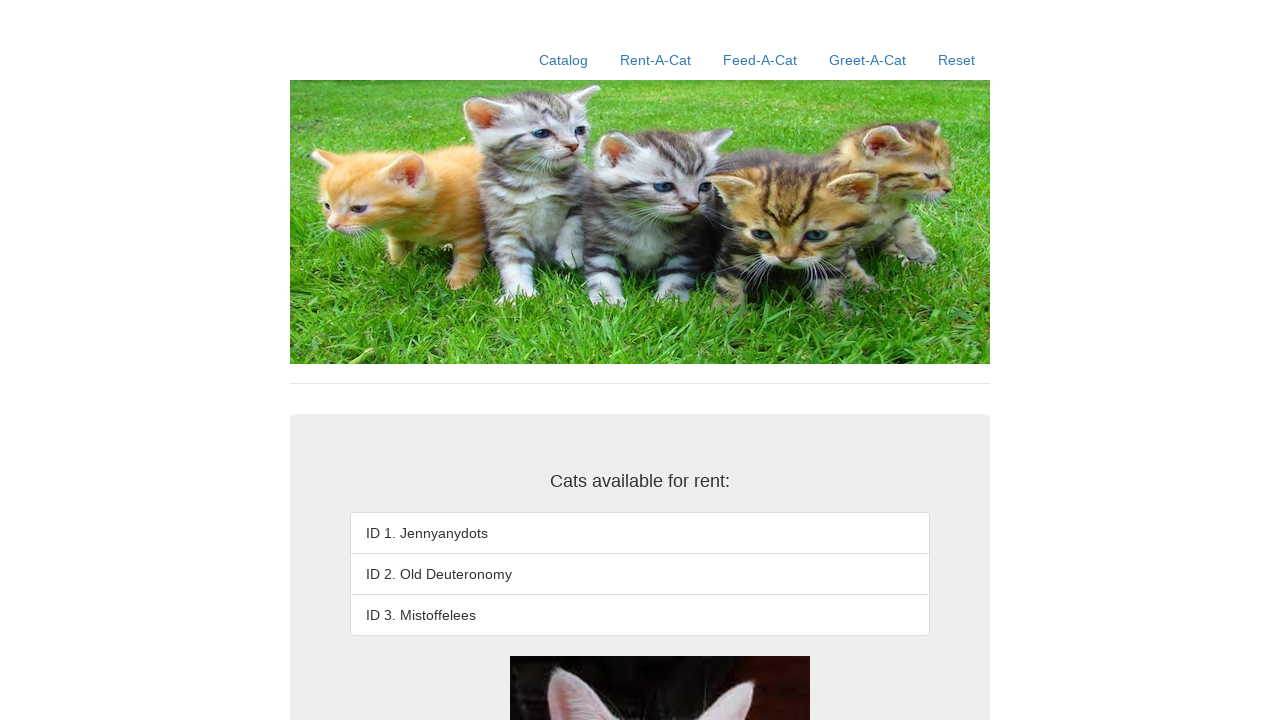

Clicked Reset link at (956, 60) on a:text('Reset')
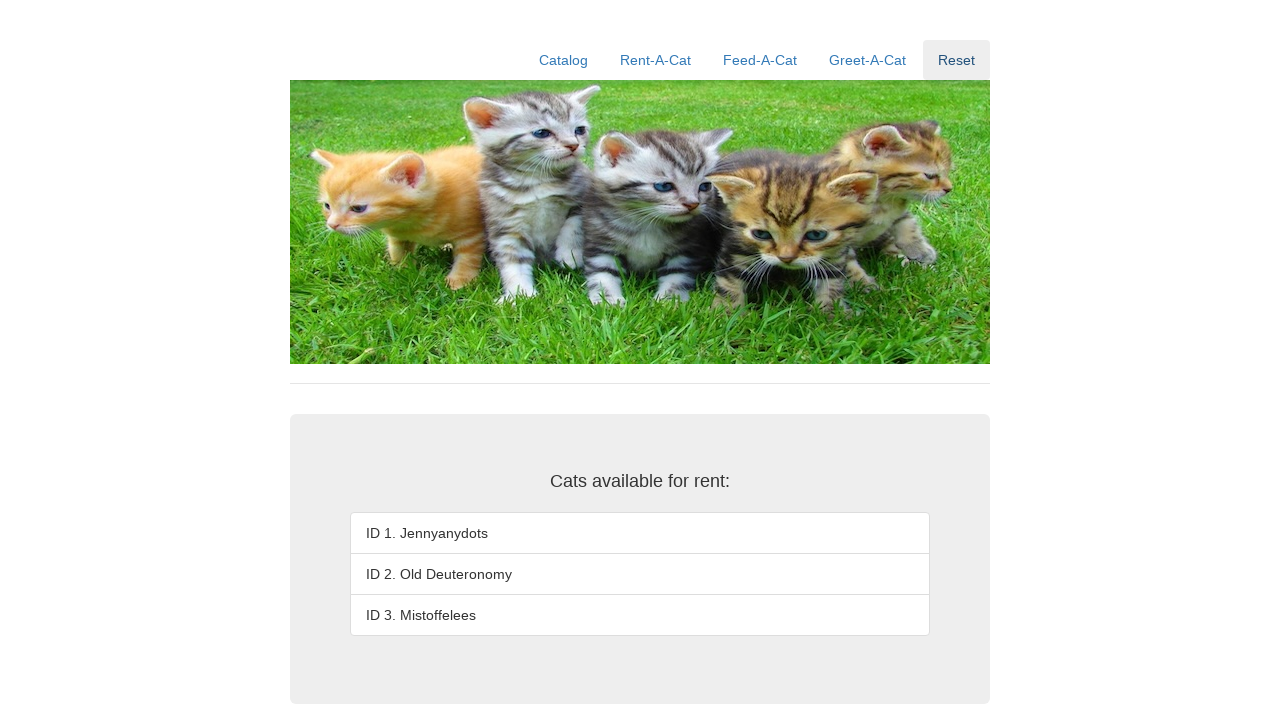

Waited for page load to complete (networkidle)
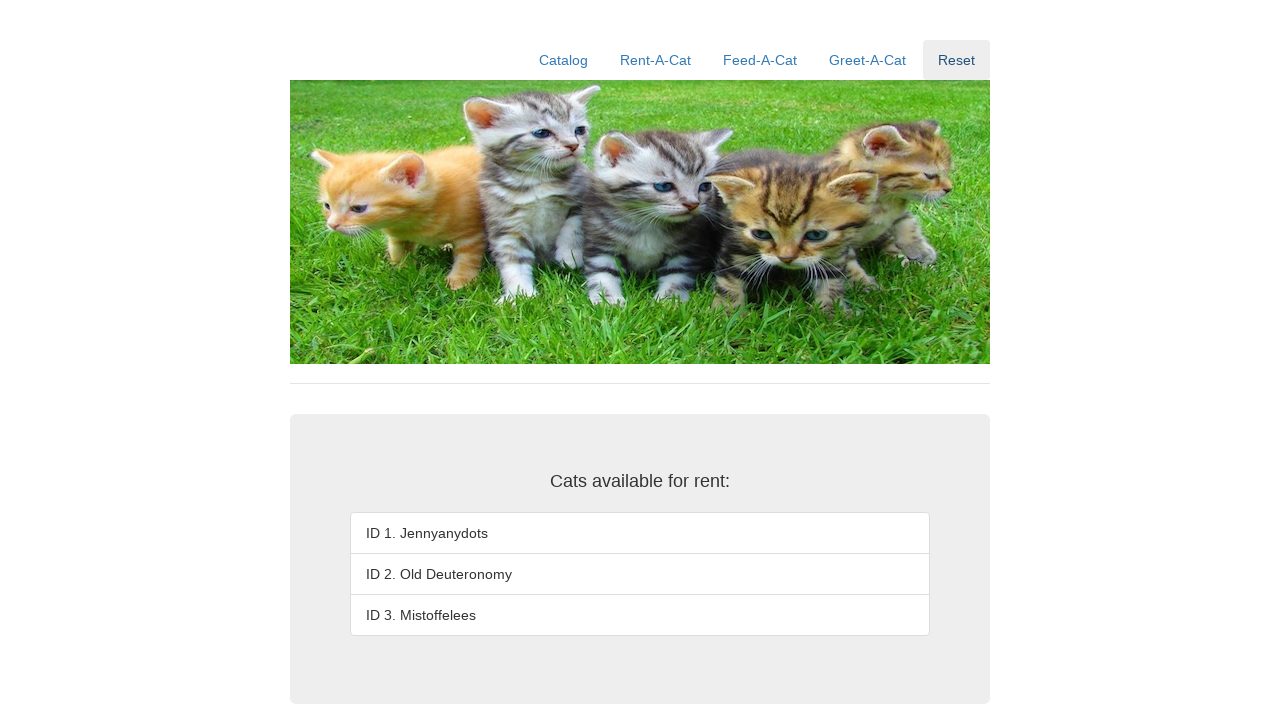

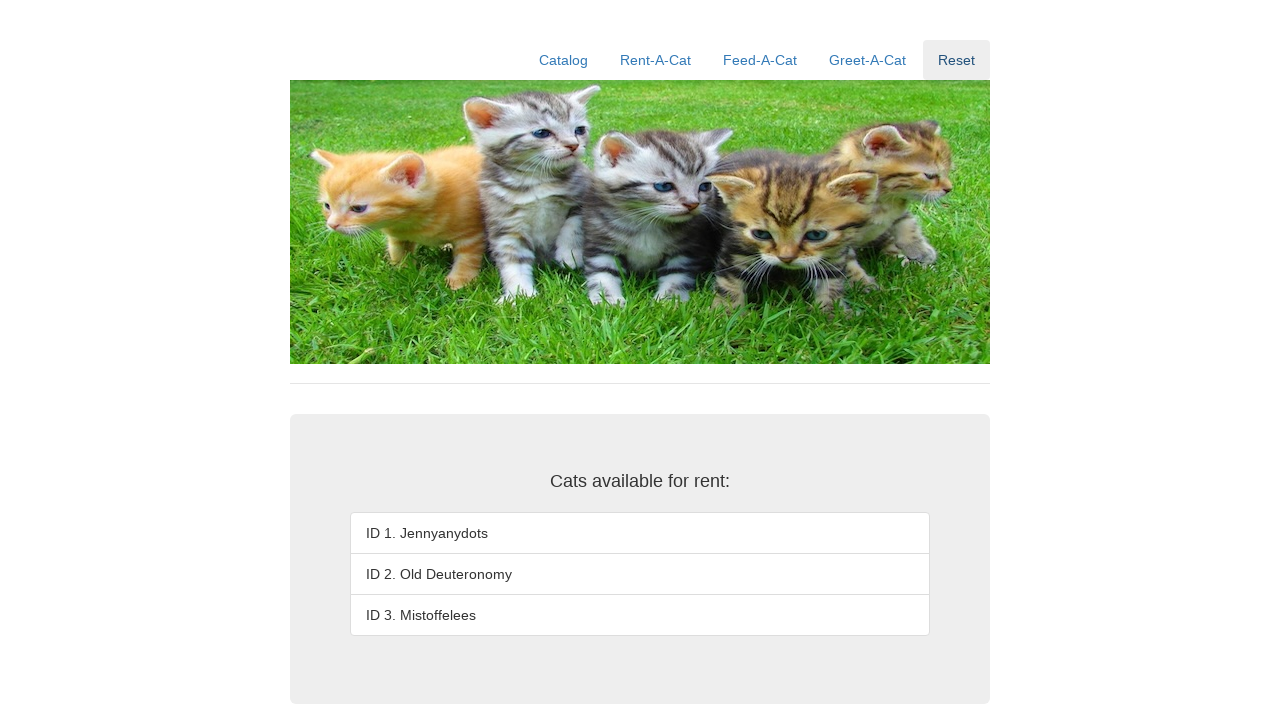